Tests TodoMVC application by creating 3 tasks, marking one as completed, and verifying the Active and Completed filters work correctly.

Starting URL: https://demo.playwright.dev/todomvc

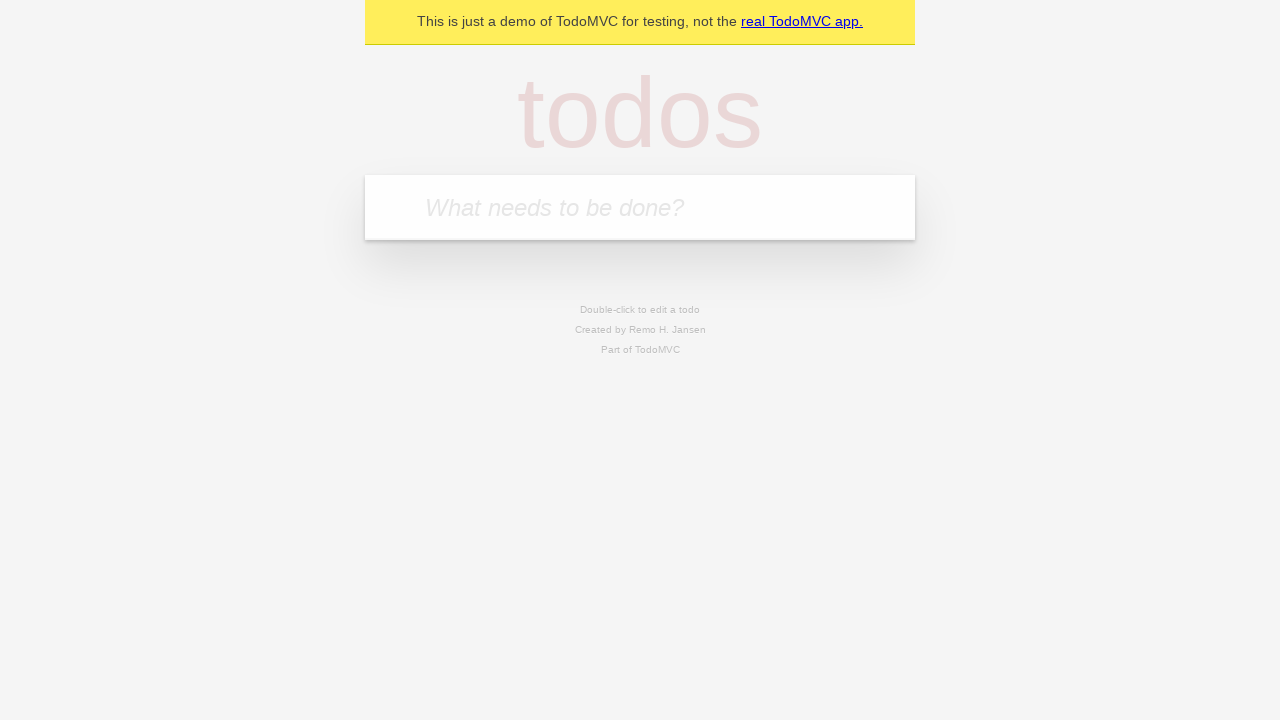

Located the todo input field
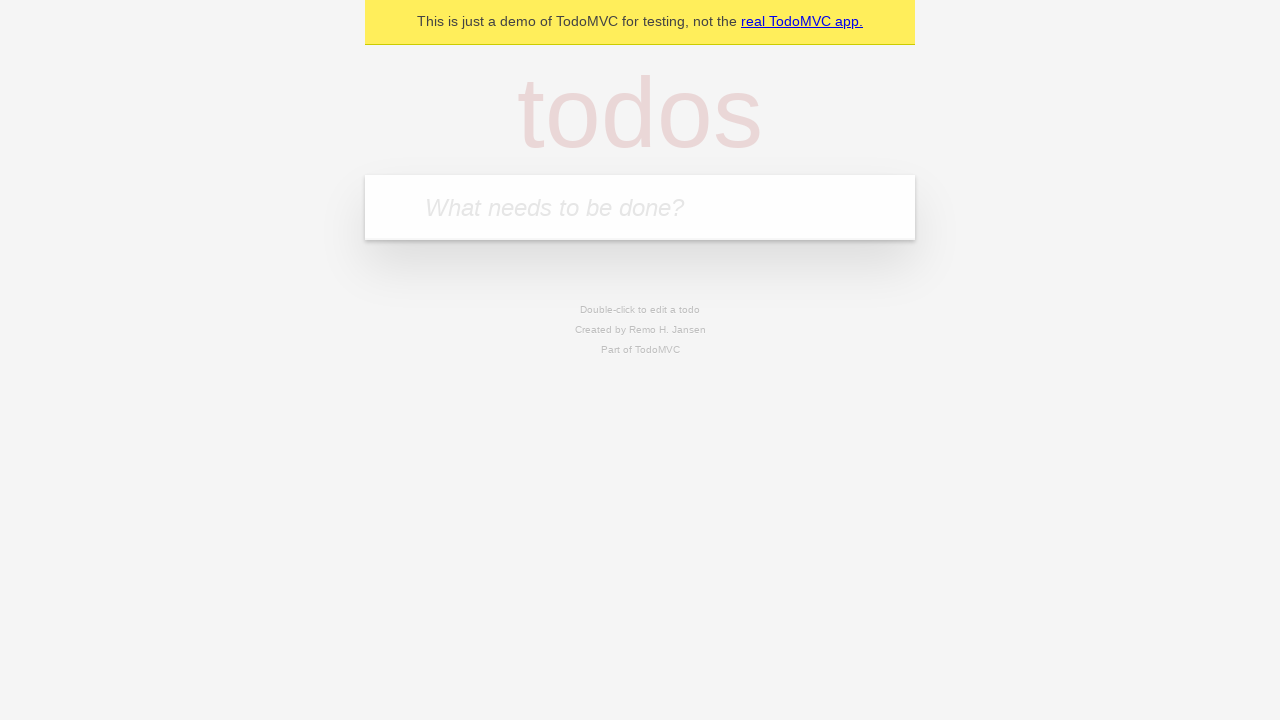

Filled input with first task: 'Aprender Playwright' on internal:attr=[placeholder="What needs to be done?"i]
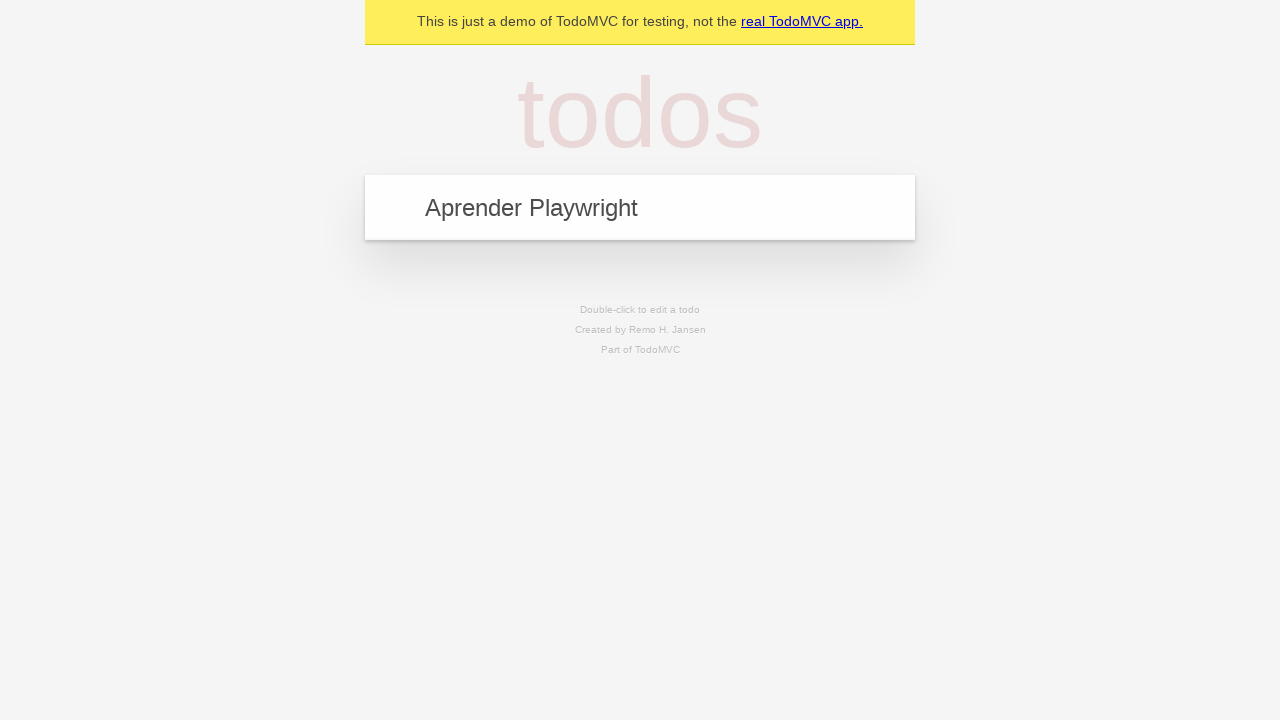

Pressed Enter to create first task on internal:attr=[placeholder="What needs to be done?"i]
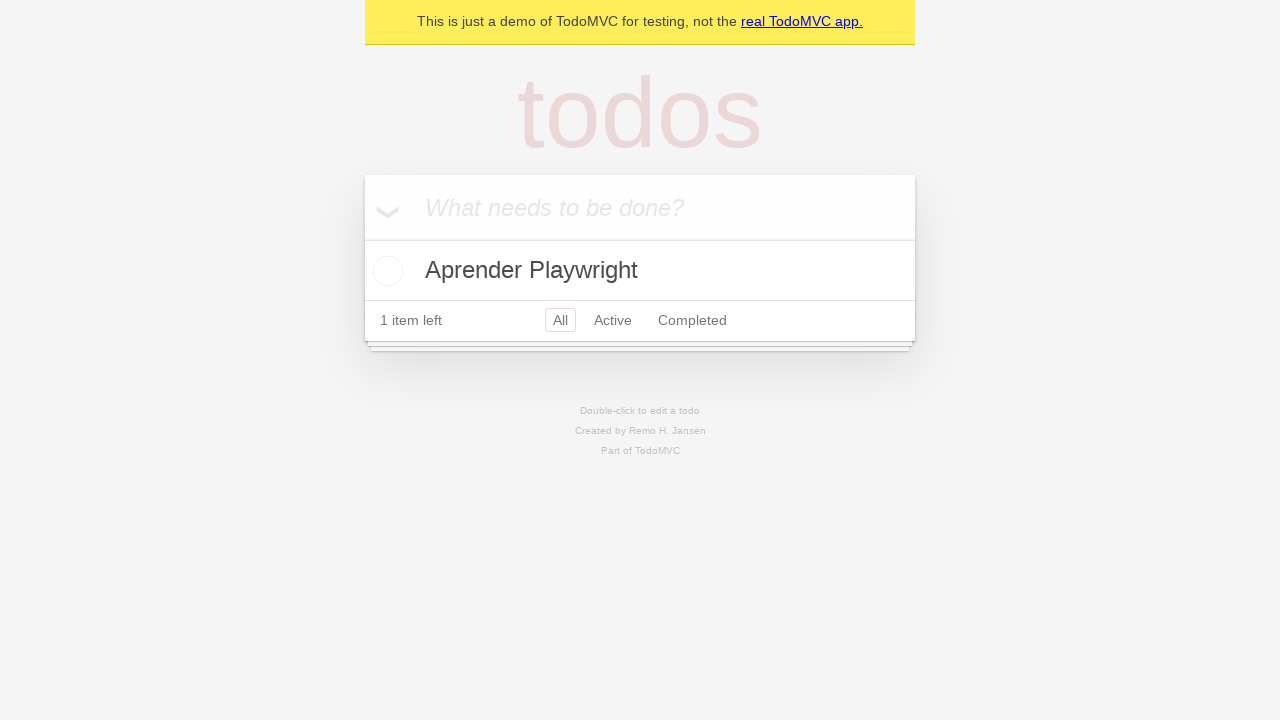

Filled input with second task: 'Escribir pruebas estables' on internal:attr=[placeholder="What needs to be done?"i]
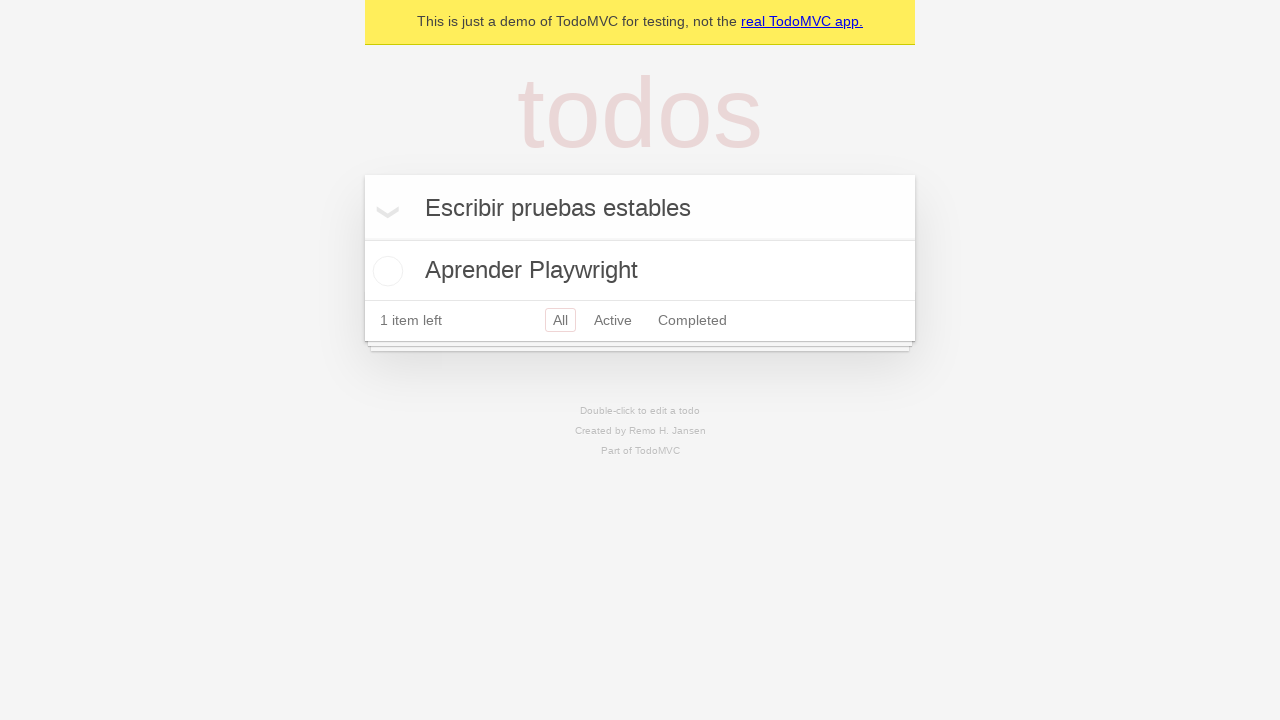

Pressed Enter to create second task on internal:attr=[placeholder="What needs to be done?"i]
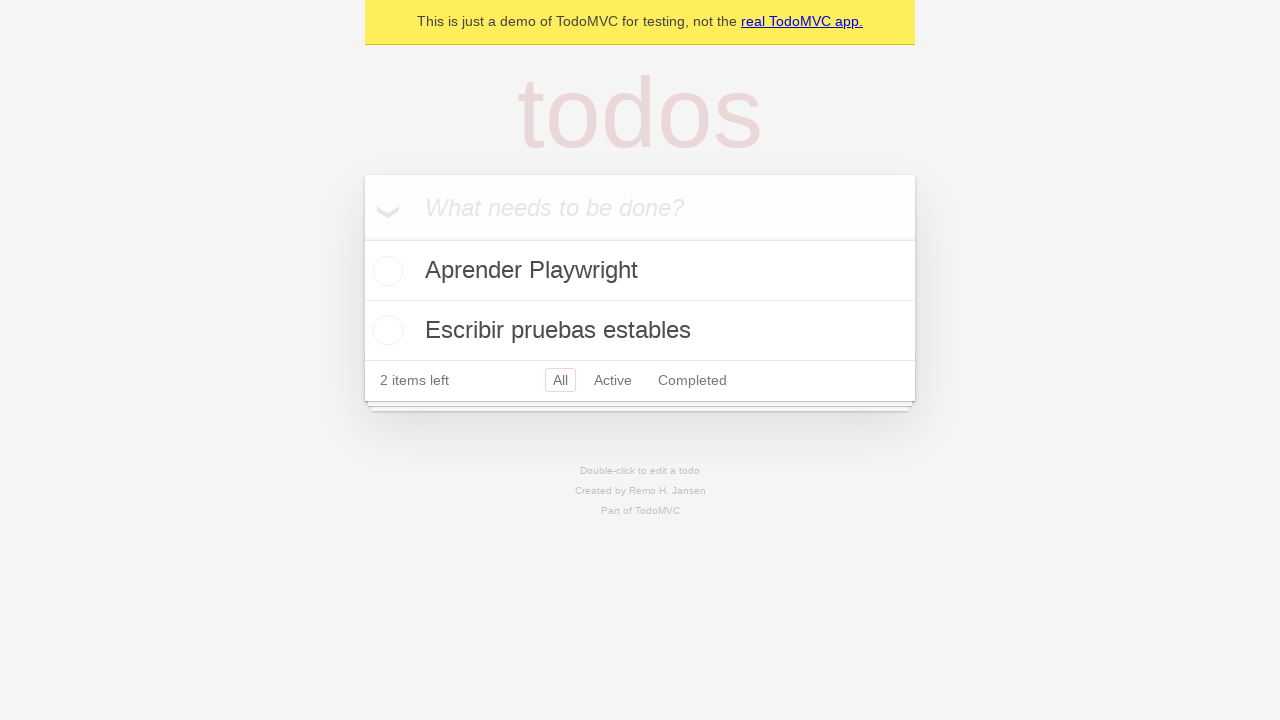

Filled input with third task: 'Dormir 8 horas 😴' on internal:attr=[placeholder="What needs to be done?"i]
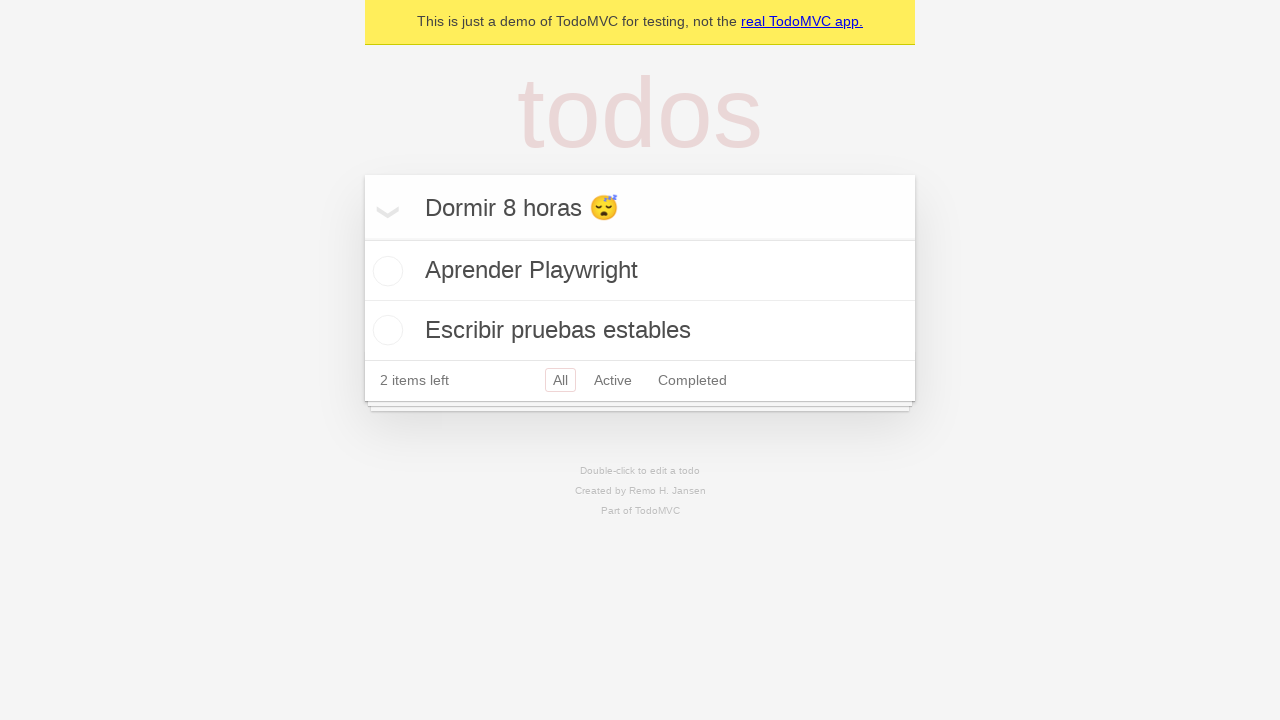

Pressed Enter to create third task on internal:attr=[placeholder="What needs to be done?"i]
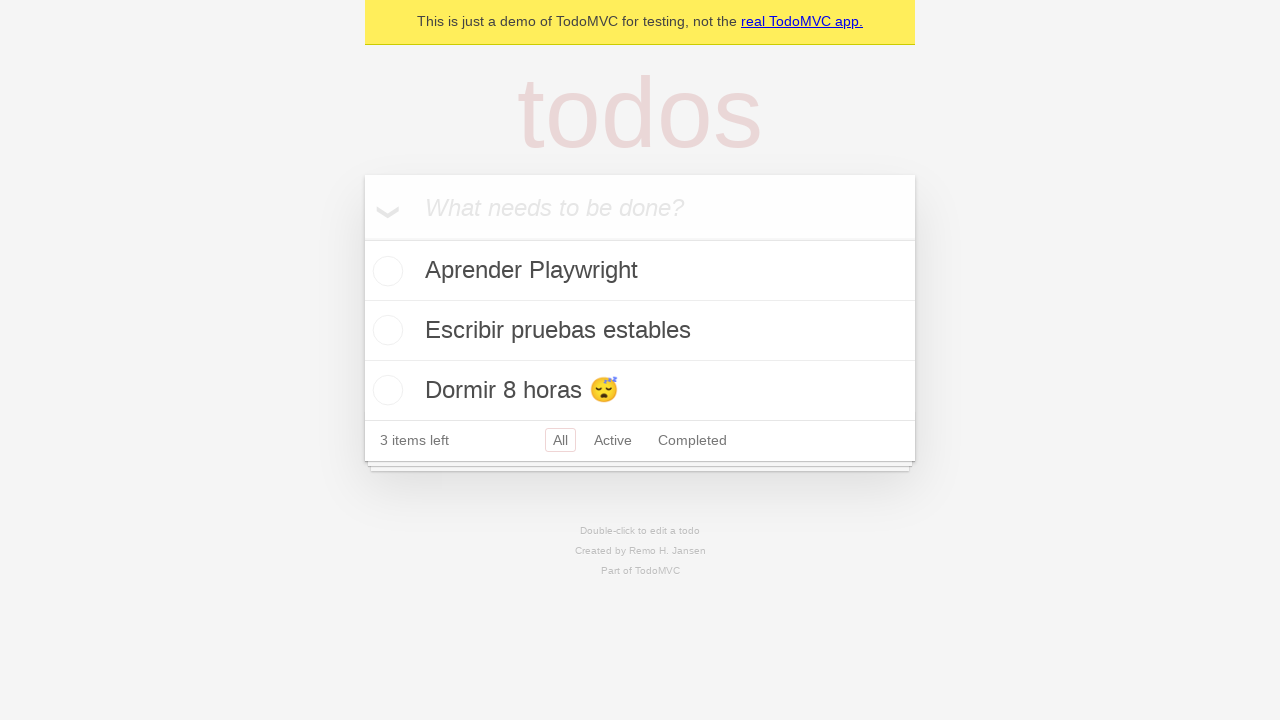

All 3 tasks are now visible on the page
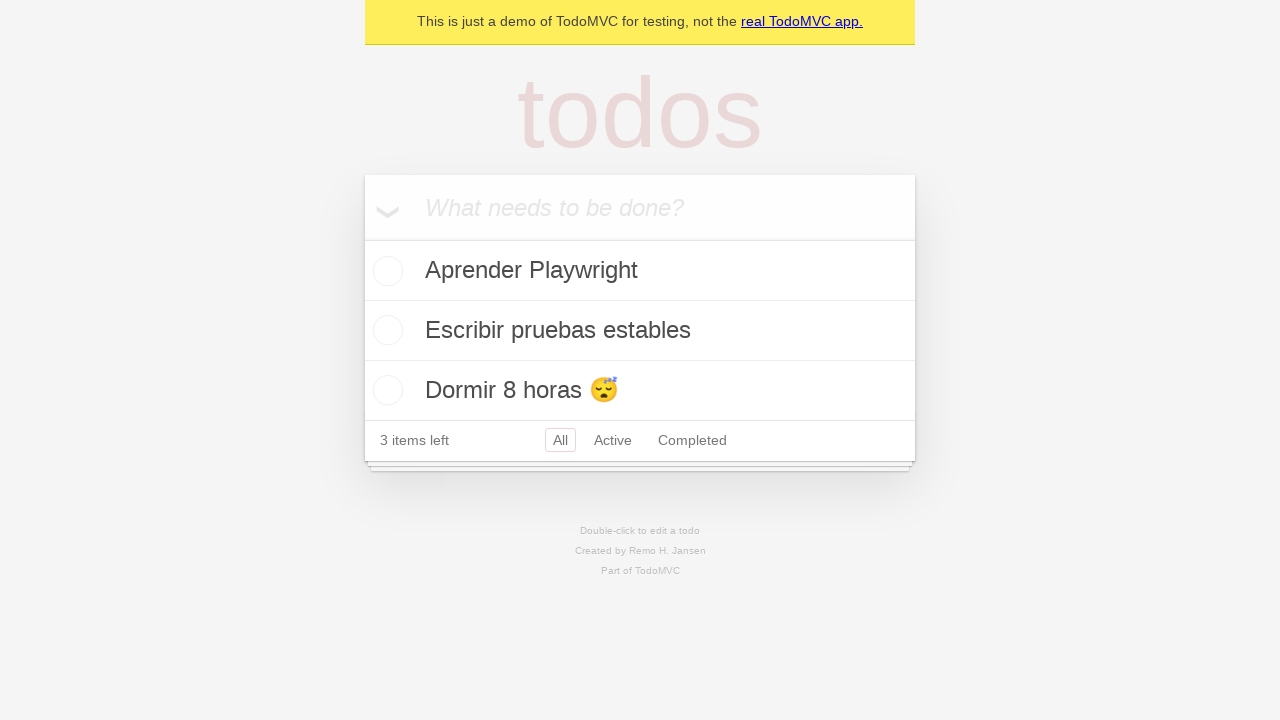

Marked the second task as completed at (385, 330) on internal:testid=[data-testid="todo-item"s] >> nth=1 >> internal:role=checkbox
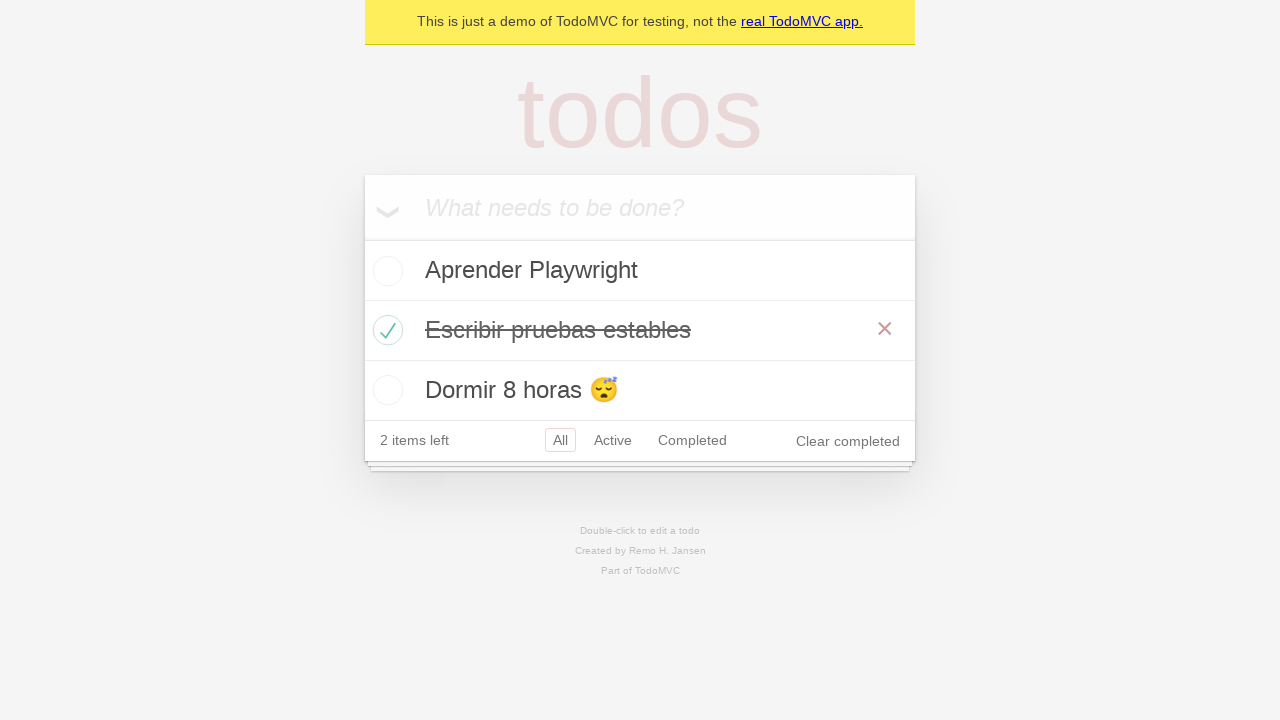

Clicked on the Active filter at (613, 440) on internal:role=link[name="Active"i]
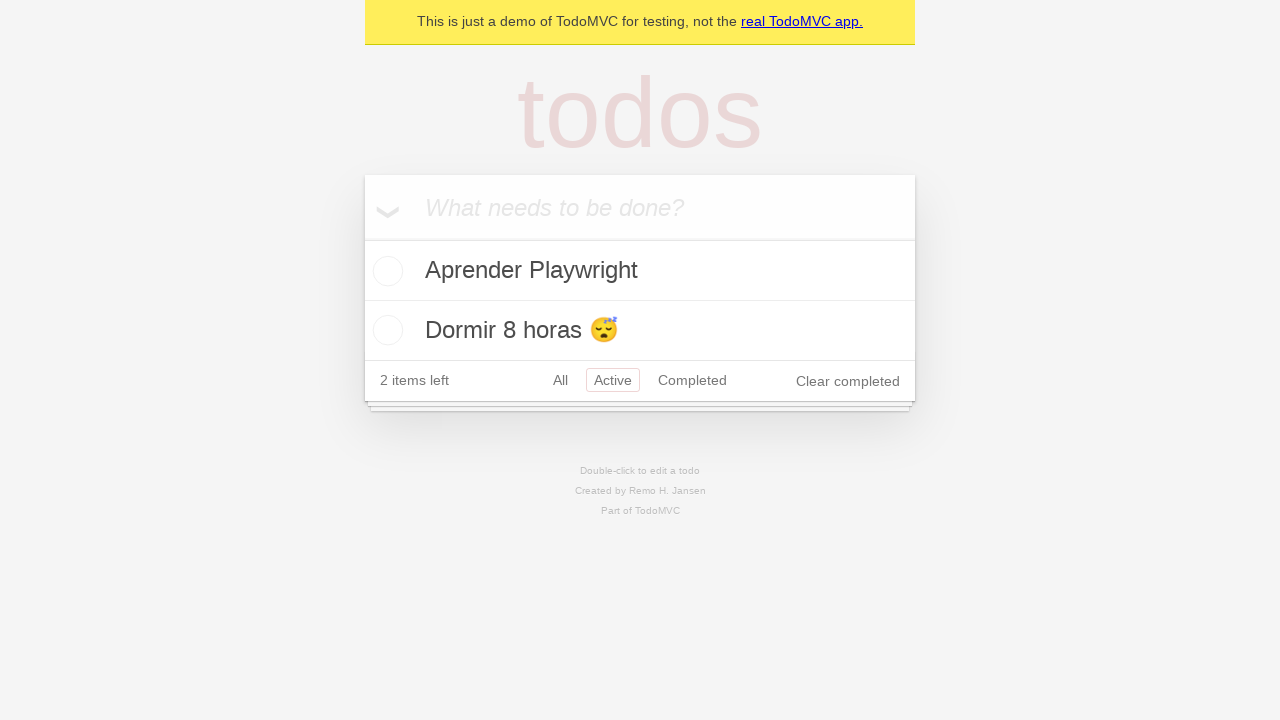

Active filter applied, showing only incomplete tasks
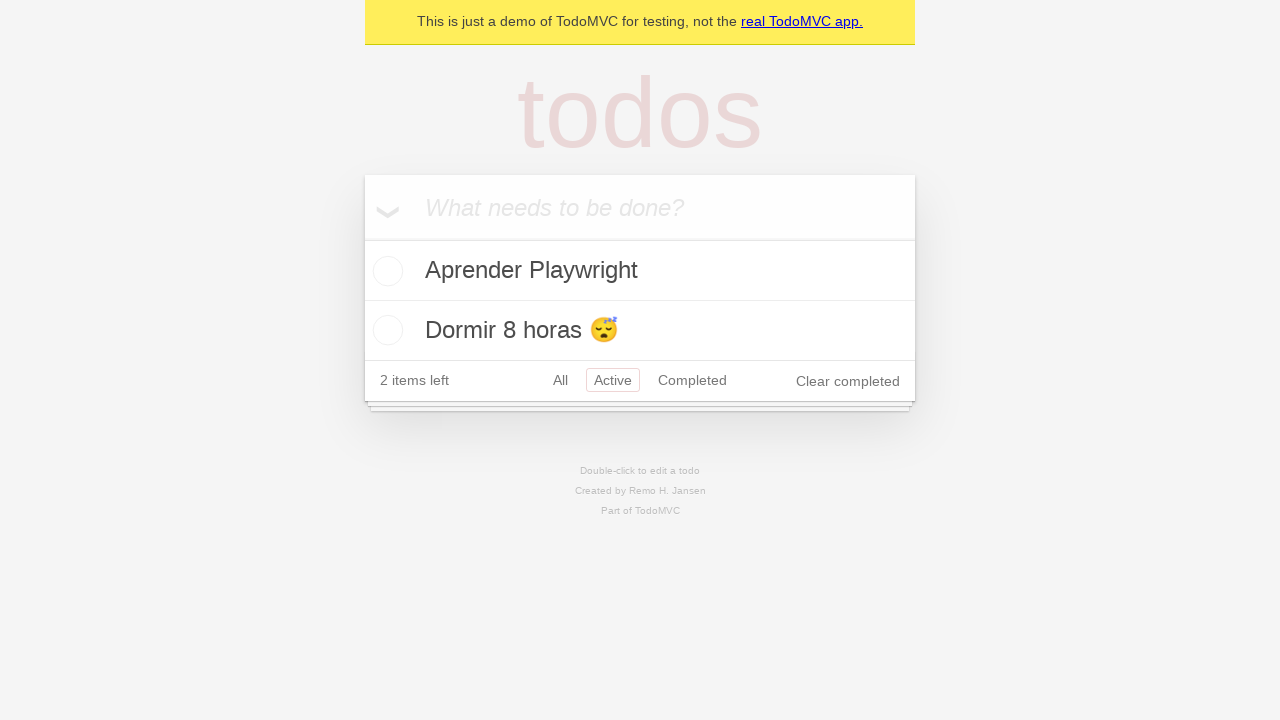

Clicked on the Completed filter at (692, 380) on internal:role=link[name="Completed"i]
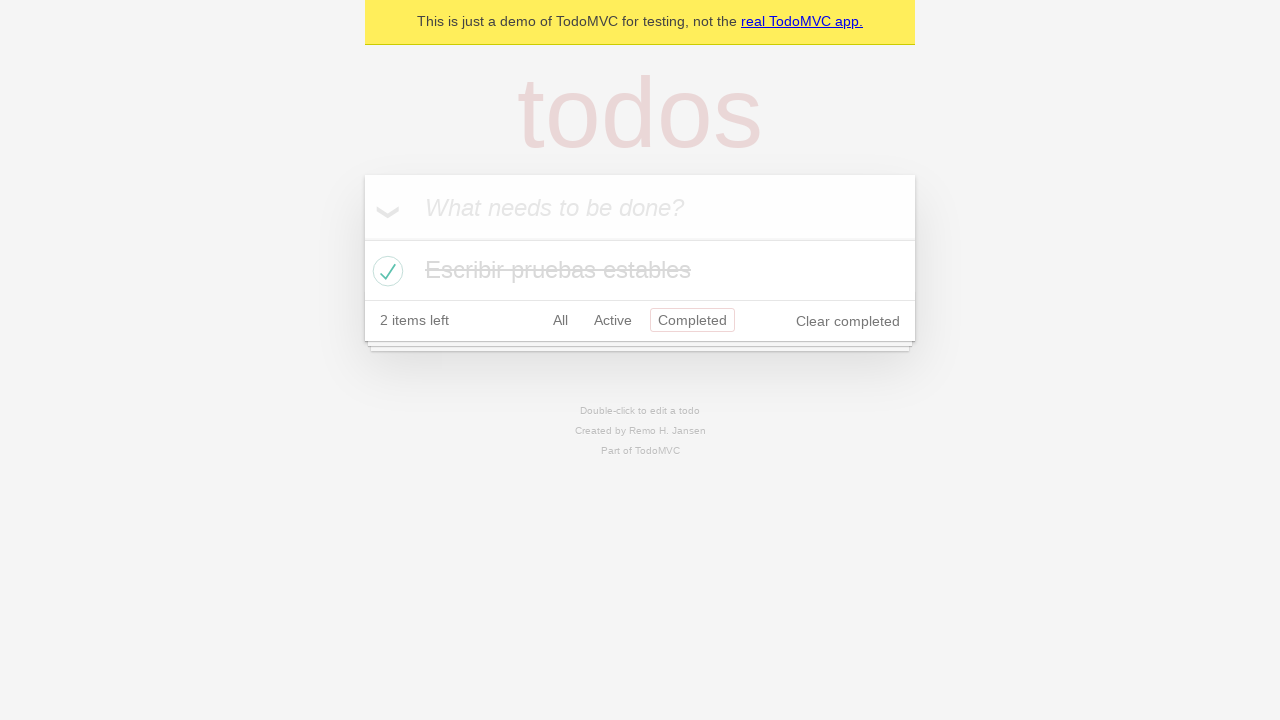

Completed filter applied, showing only completed tasks
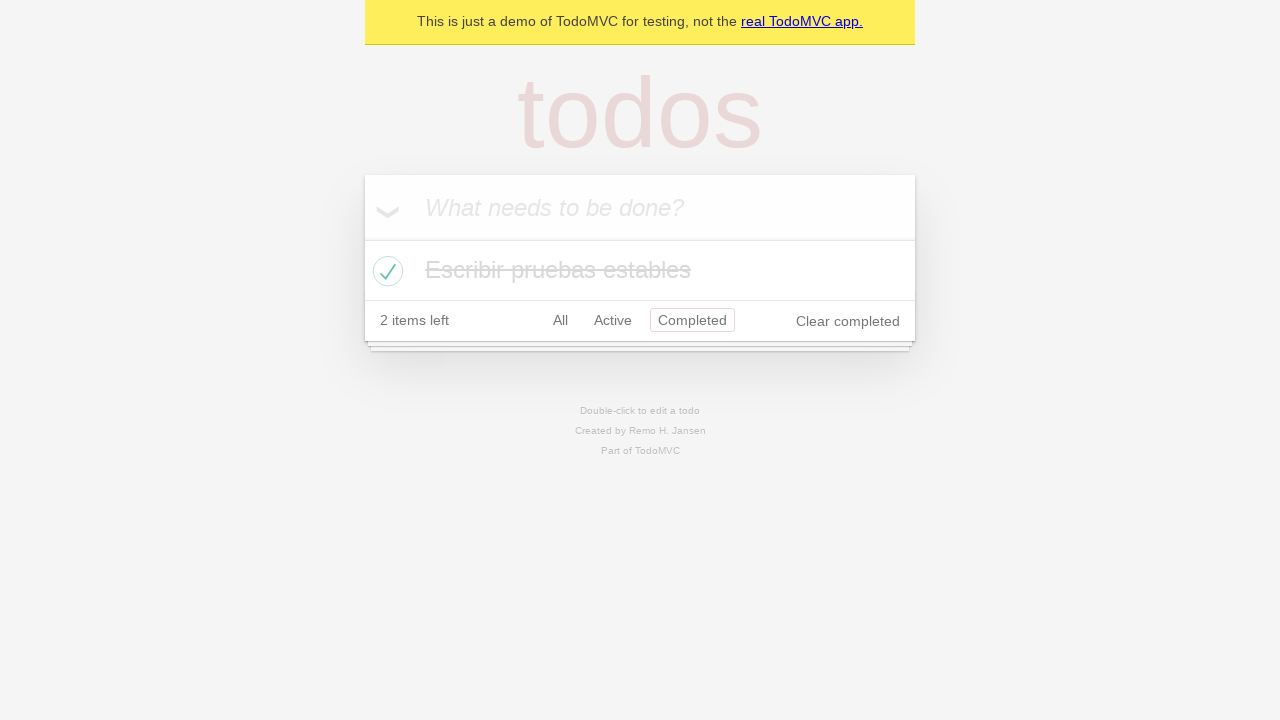

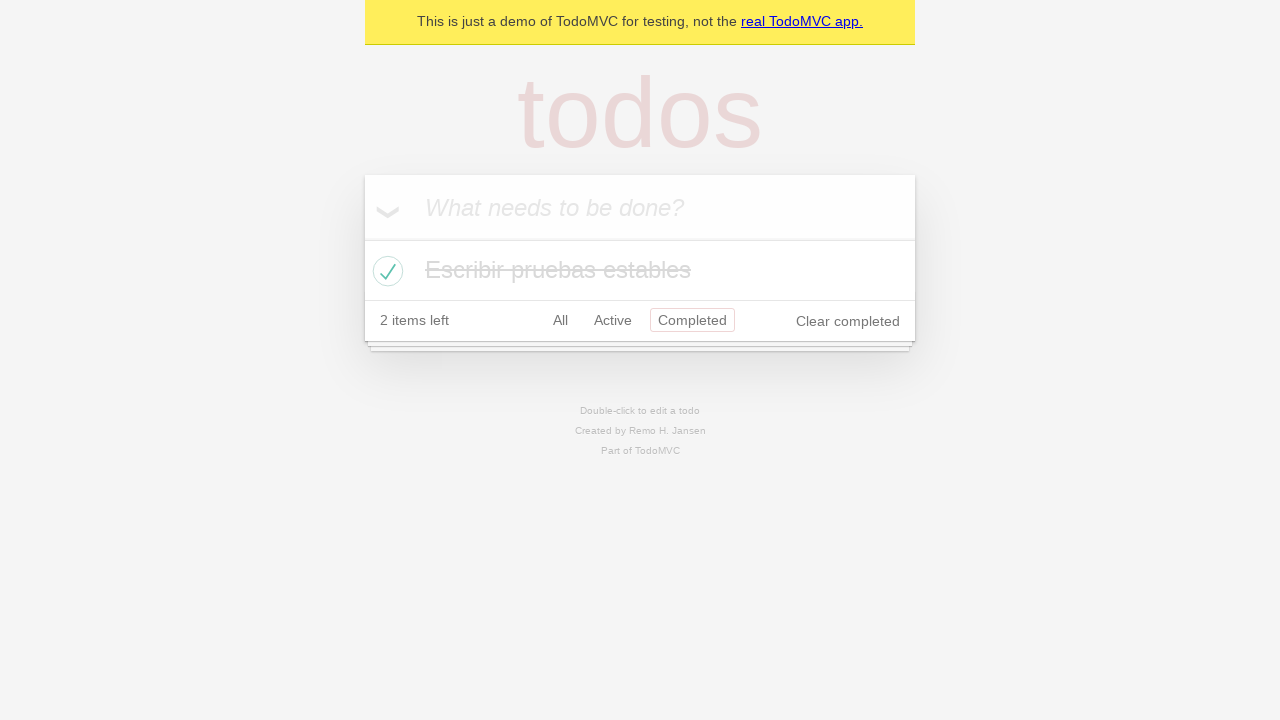